Navigates to the iframe demo page and verifies that the TinyMCE iframe editor element is present on the page

Starting URL: https://the-internet.herokuapp.com/iframe

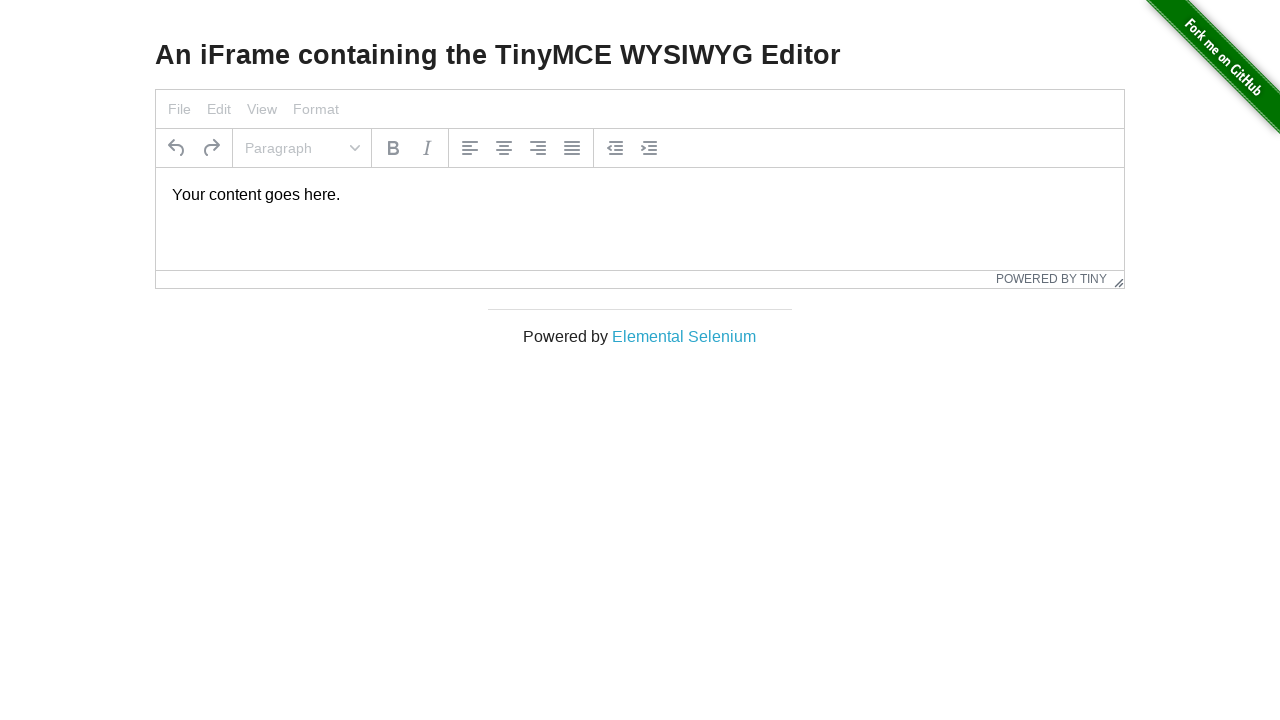

Navigated to iframe demo page
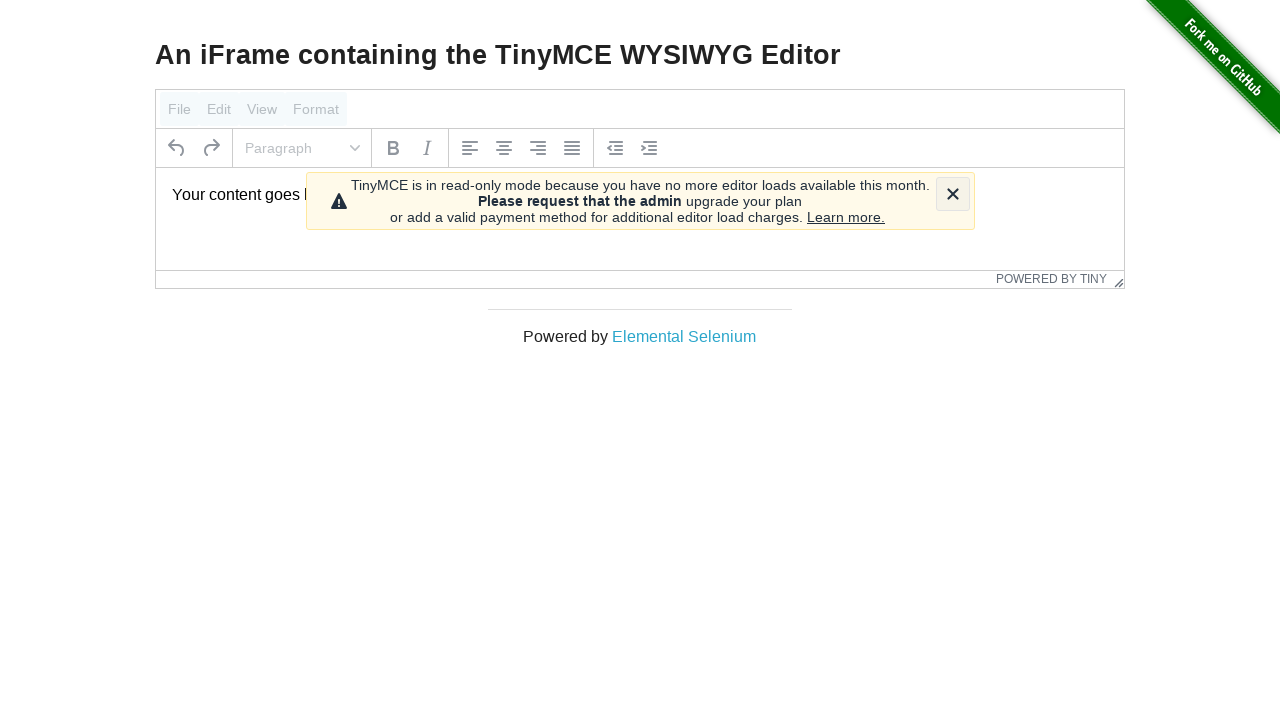

TinyMCE iframe selector is present on the page
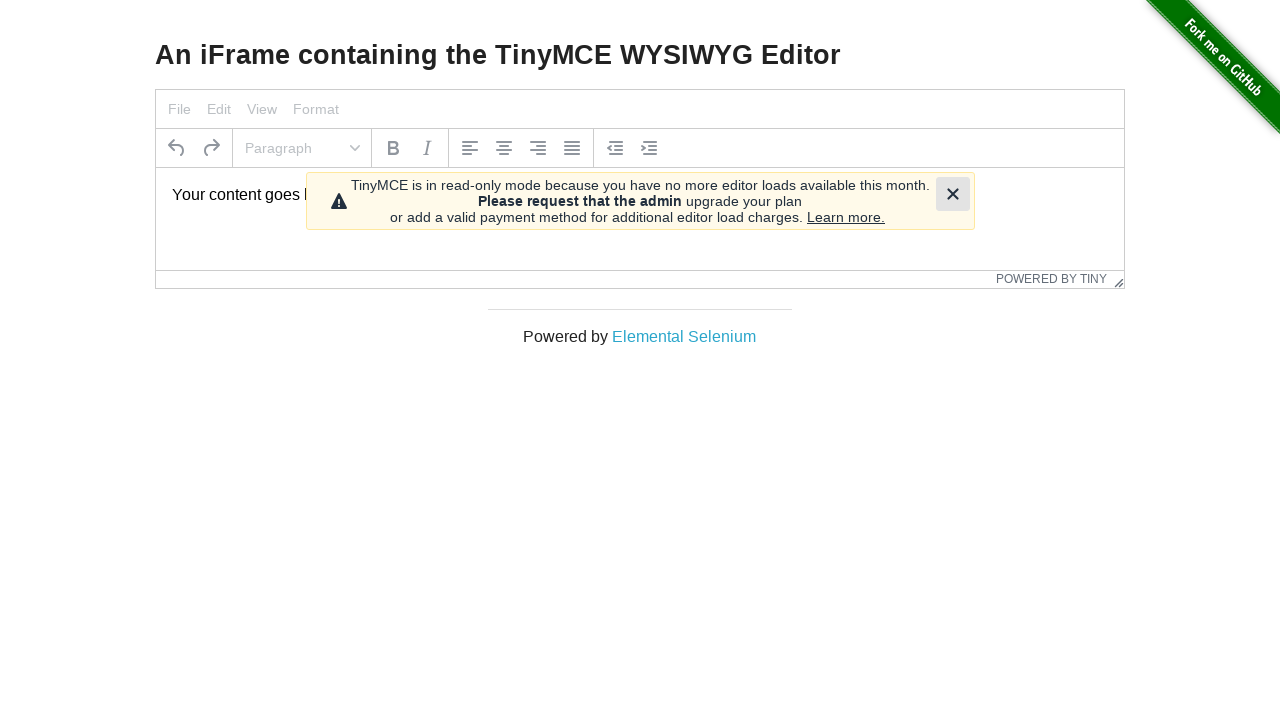

Located TinyMCE iframe element
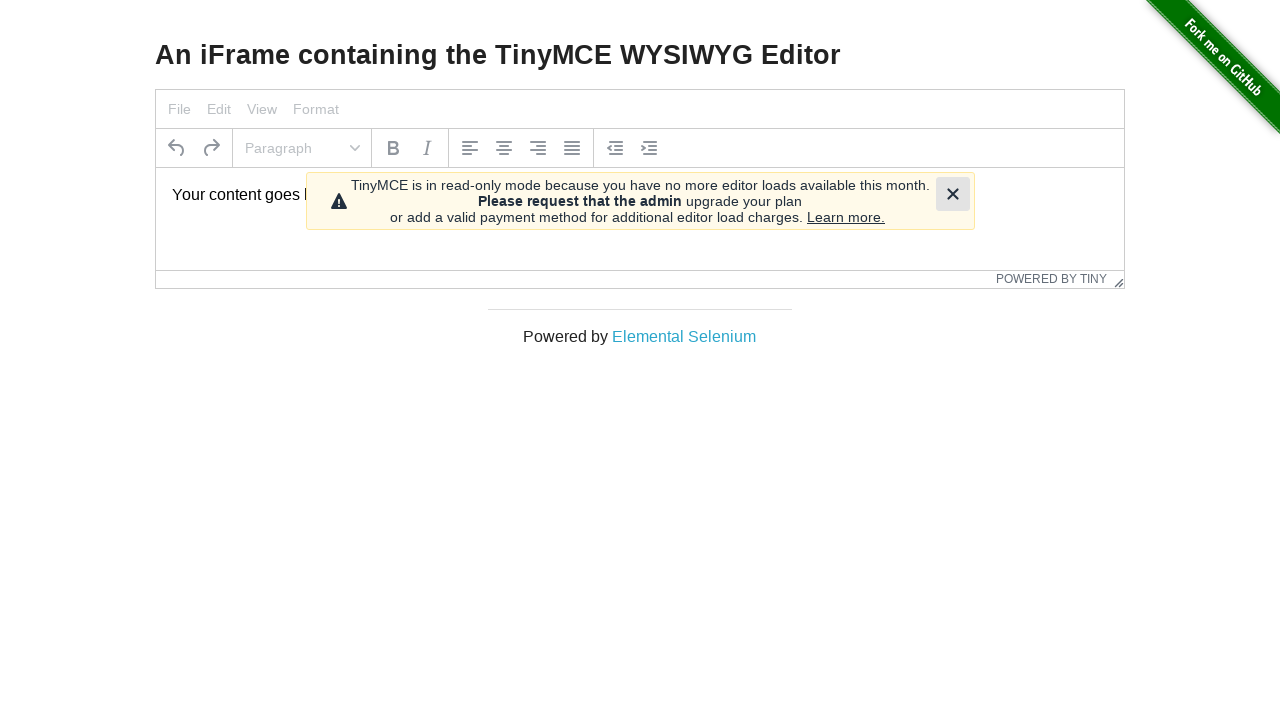

TinyMCE iframe element is visible
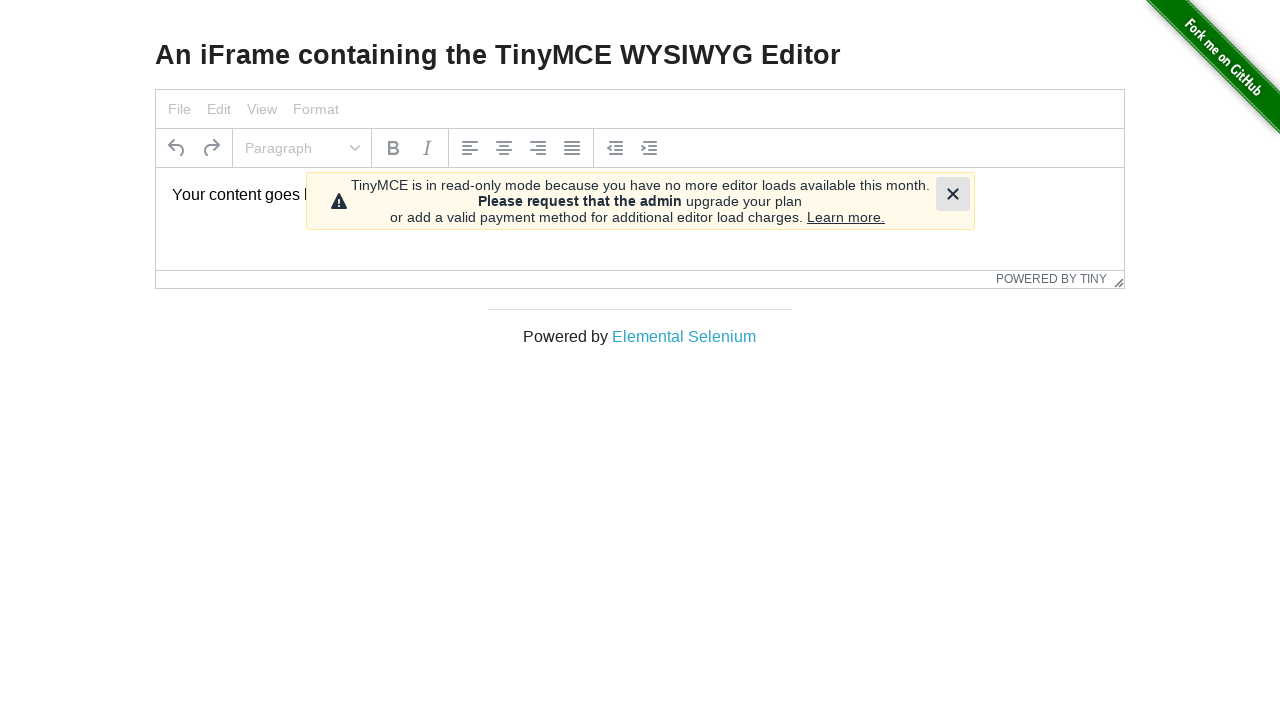

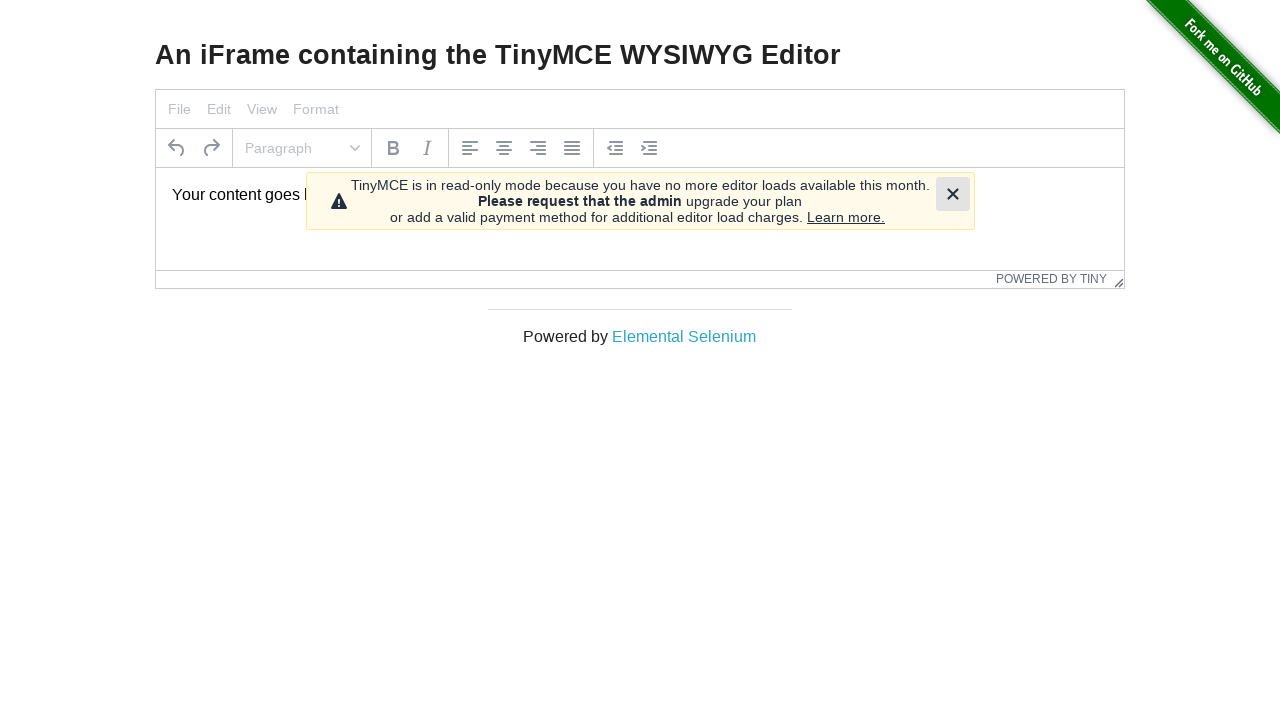